Tests iframe handling by switching to an iframe, clicking a button inside it, then switching back to the parent frame and clicking a menu button.

Starting URL: https://www.w3schools.com/js/tryit.asp?filename=tryjs_myfirst

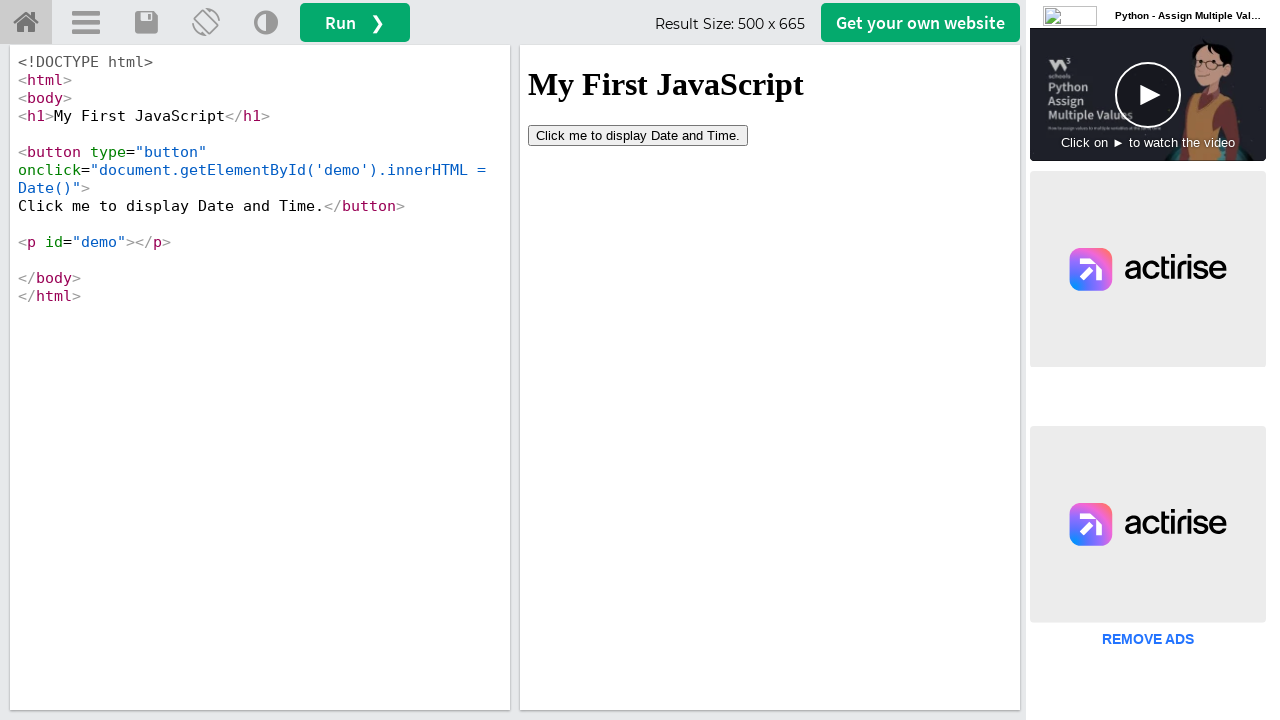

Located iframe with ID 'iframeResult'
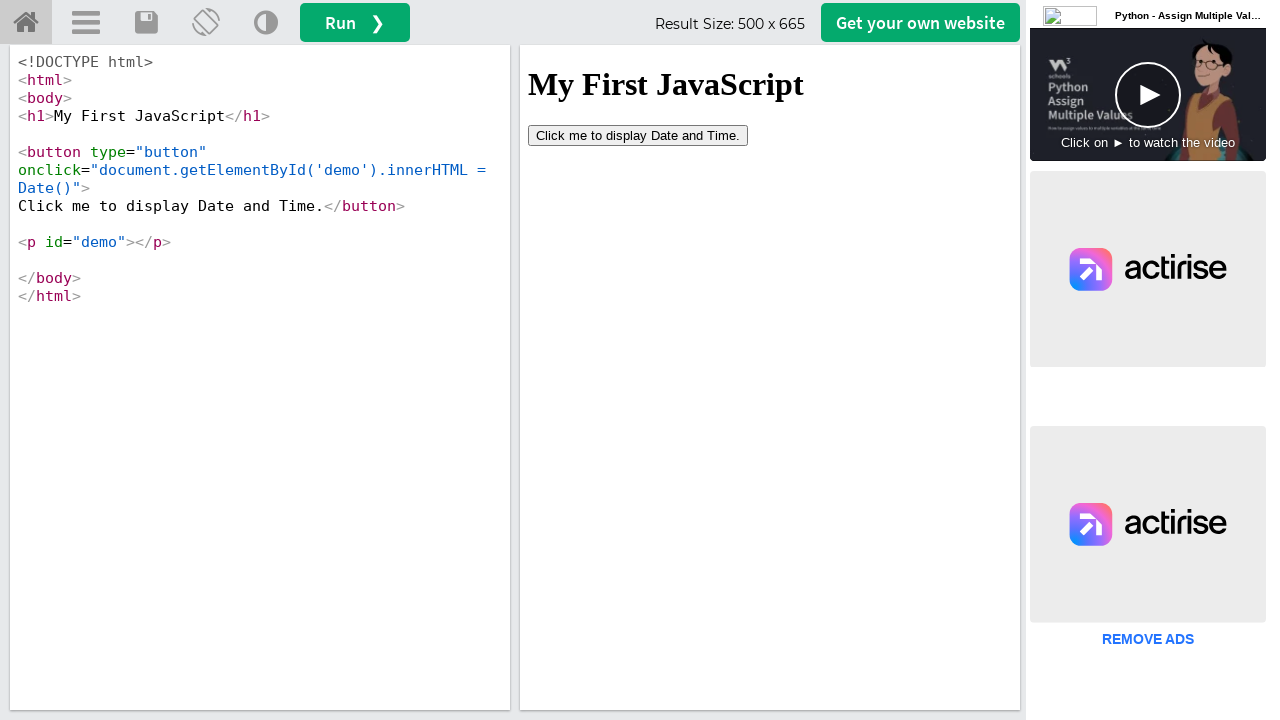

Clicked button inside iframe at (638, 135) on #iframeResult >> internal:control=enter-frame >> xpath=//button[@type='button']
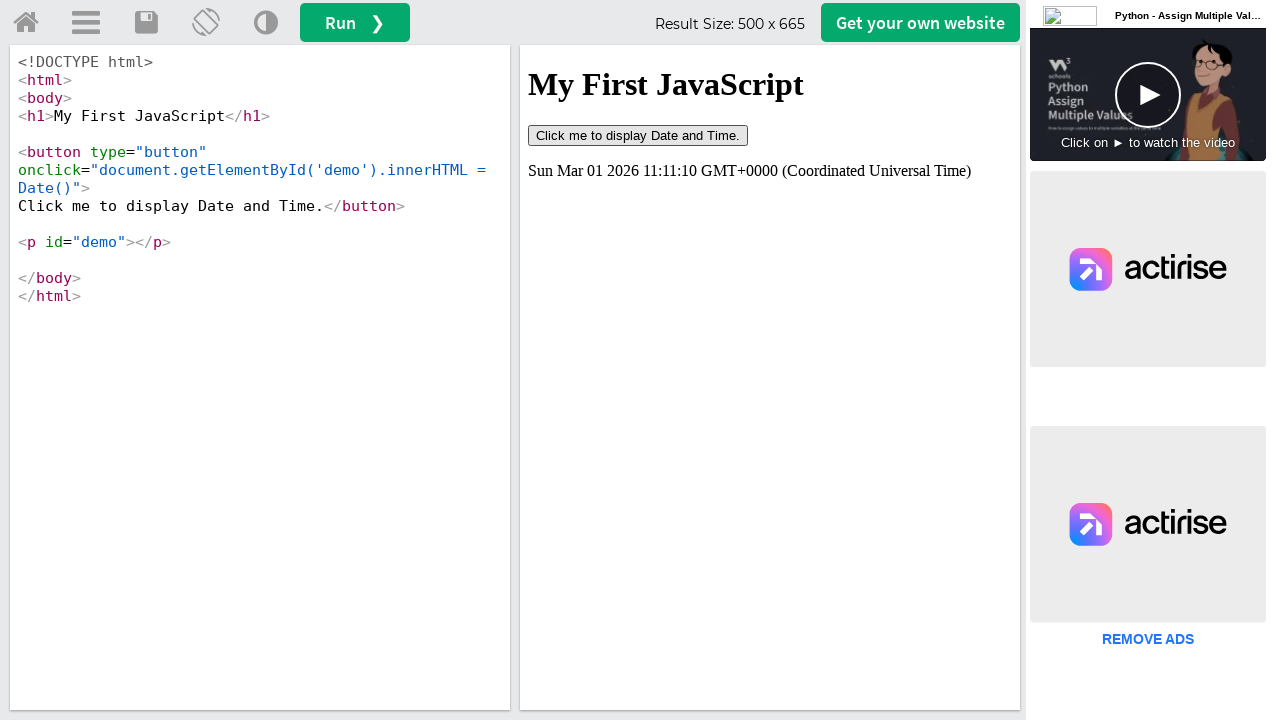

Clicked menu button in parent frame at (86, 23) on xpath=//a[@id='menuButton']
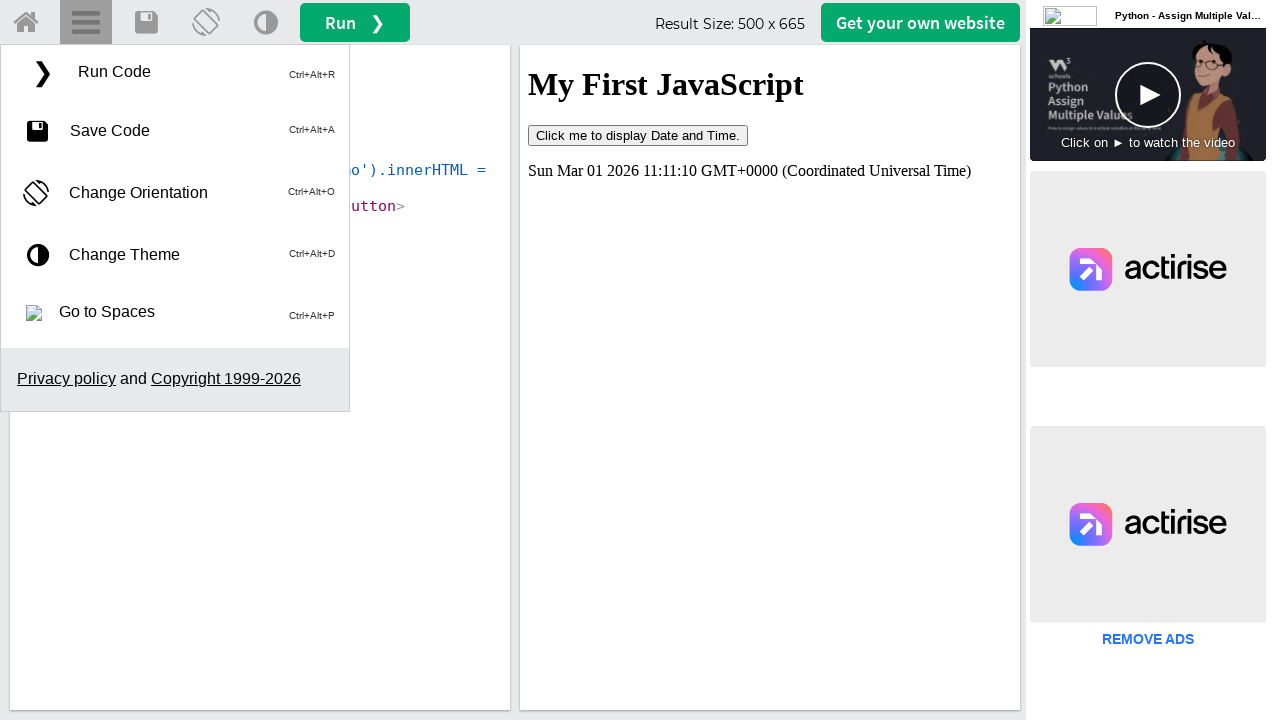

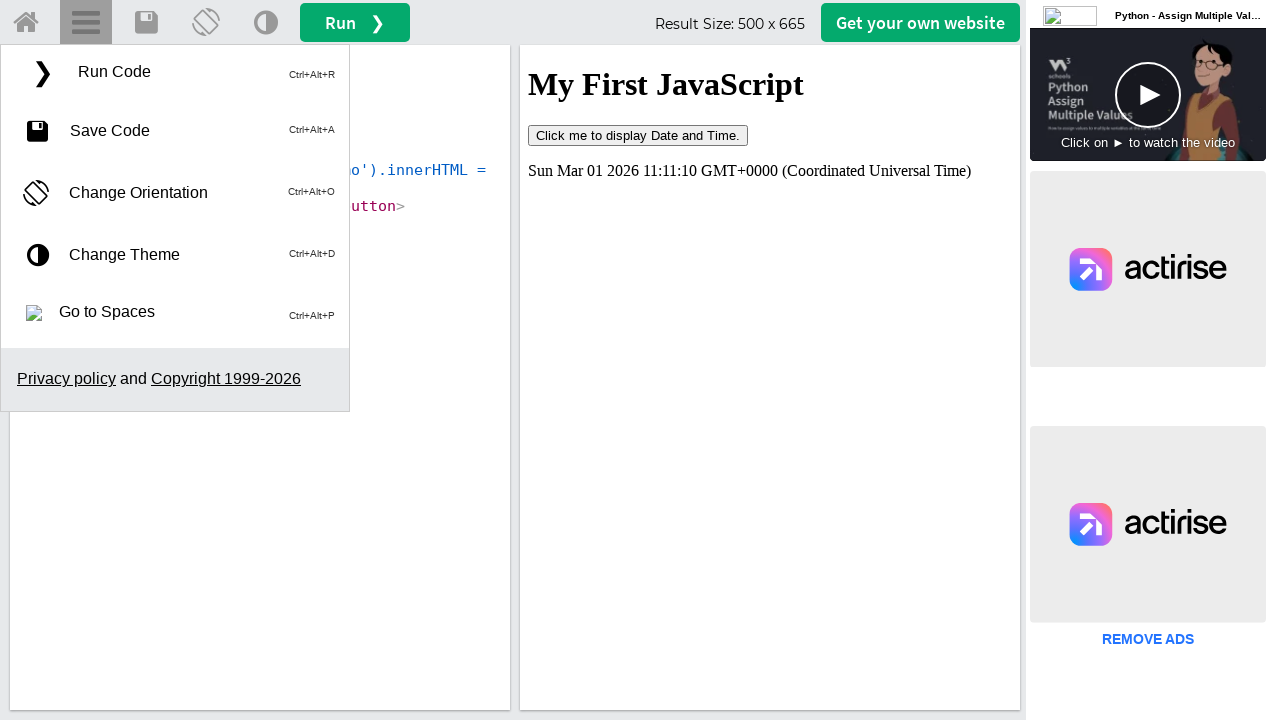